Tests dynamic control behavior by toggling a checkbox's visibility using a button, waiting for it to disappear, toggling it back, waiting for it to reappear, and then selecting it.

Starting URL: https://training-support.net/webelements/dynamic-controls

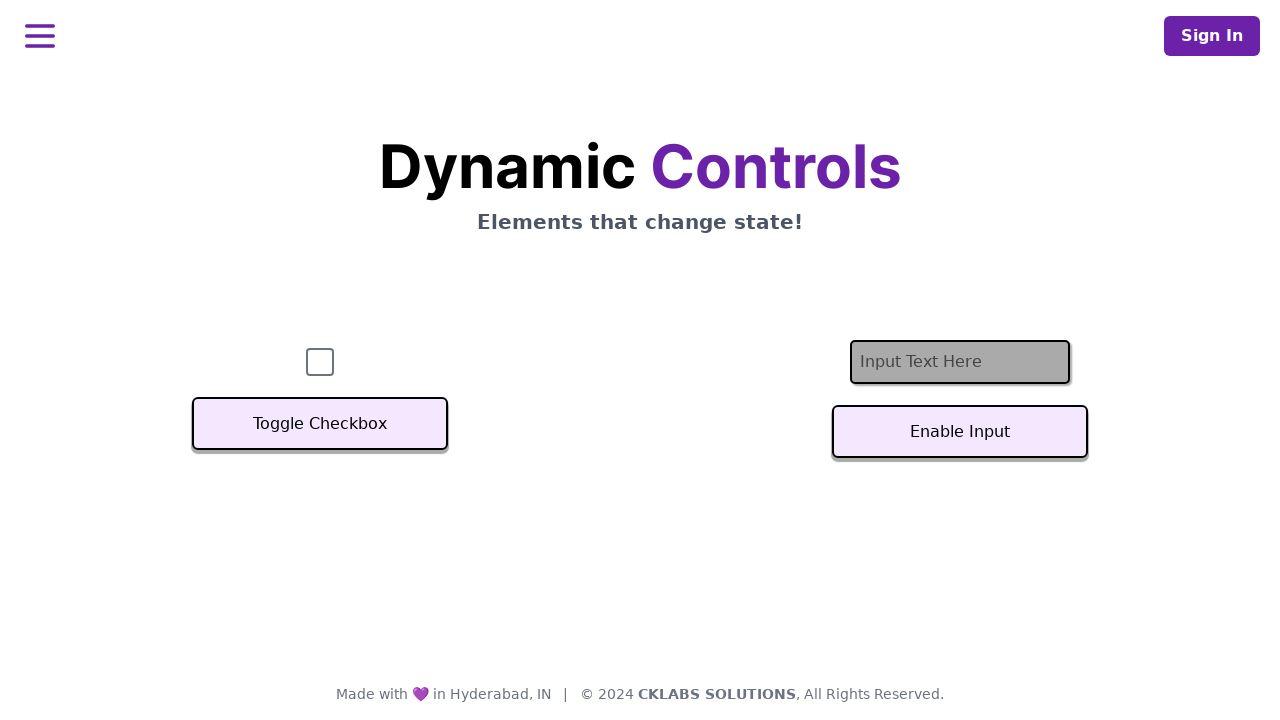

Verified checkbox is present on the page
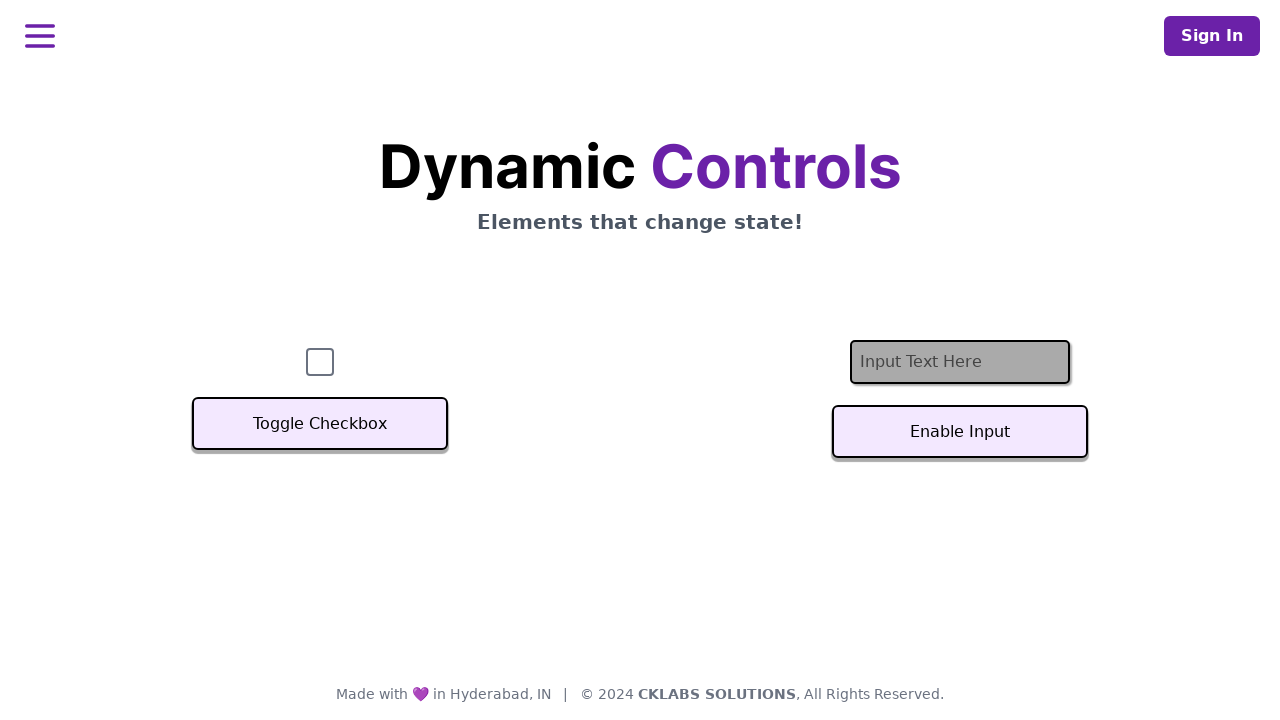

Clicked 'Toggle Checkbox' button to remove the checkbox at (320, 424) on text=Toggle Checkbox
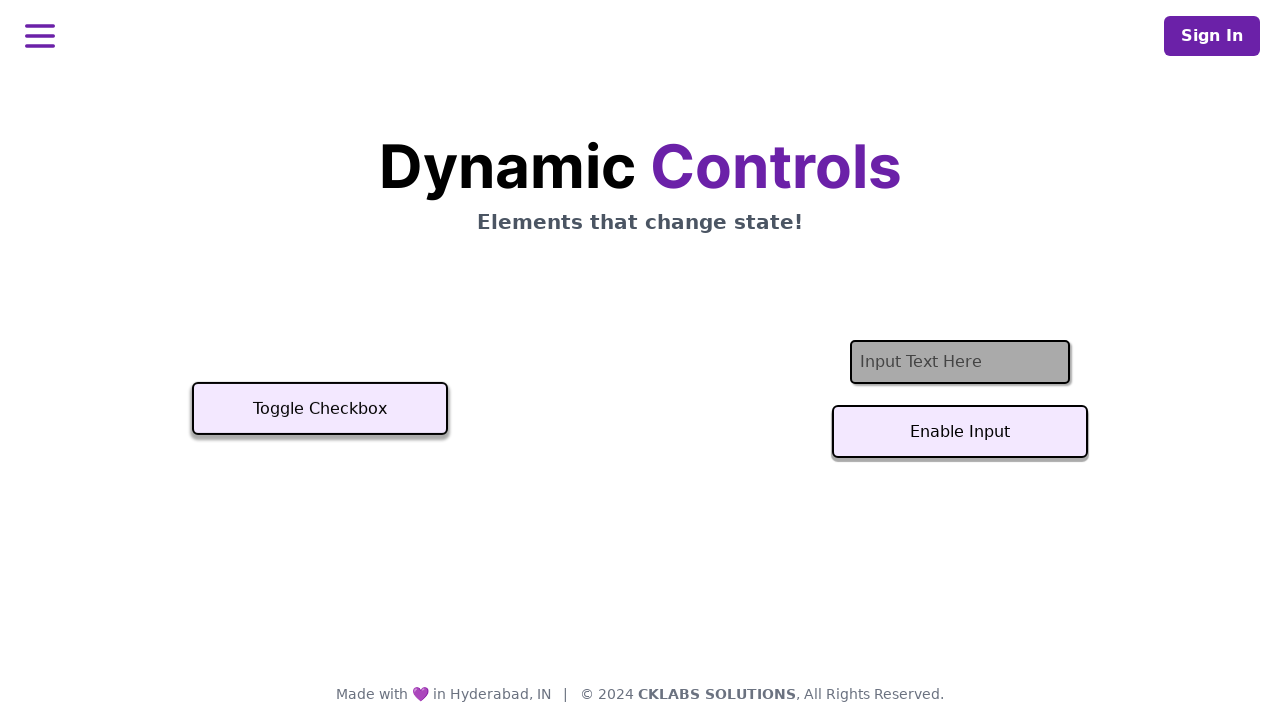

Checkbox disappeared from the page
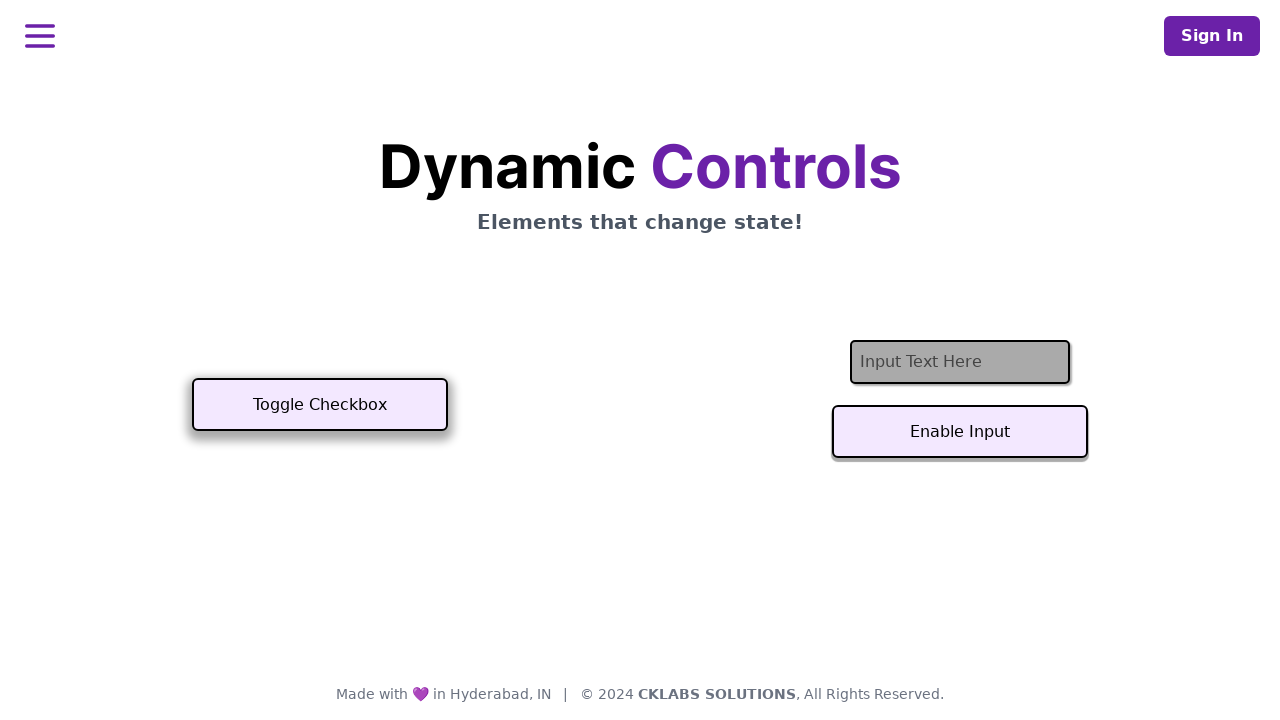

Clicked 'Toggle Checkbox' button to make checkbox reappear at (320, 405) on text=Toggle Checkbox
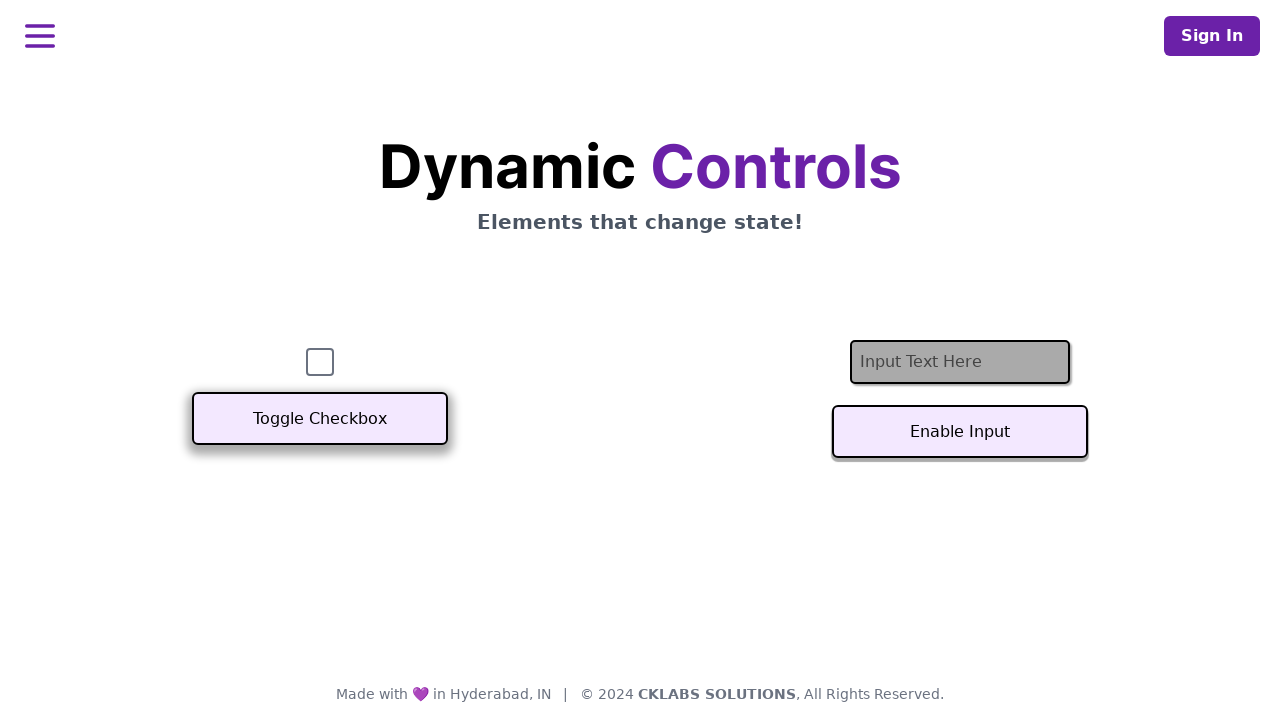

Checkbox reappeared on the page
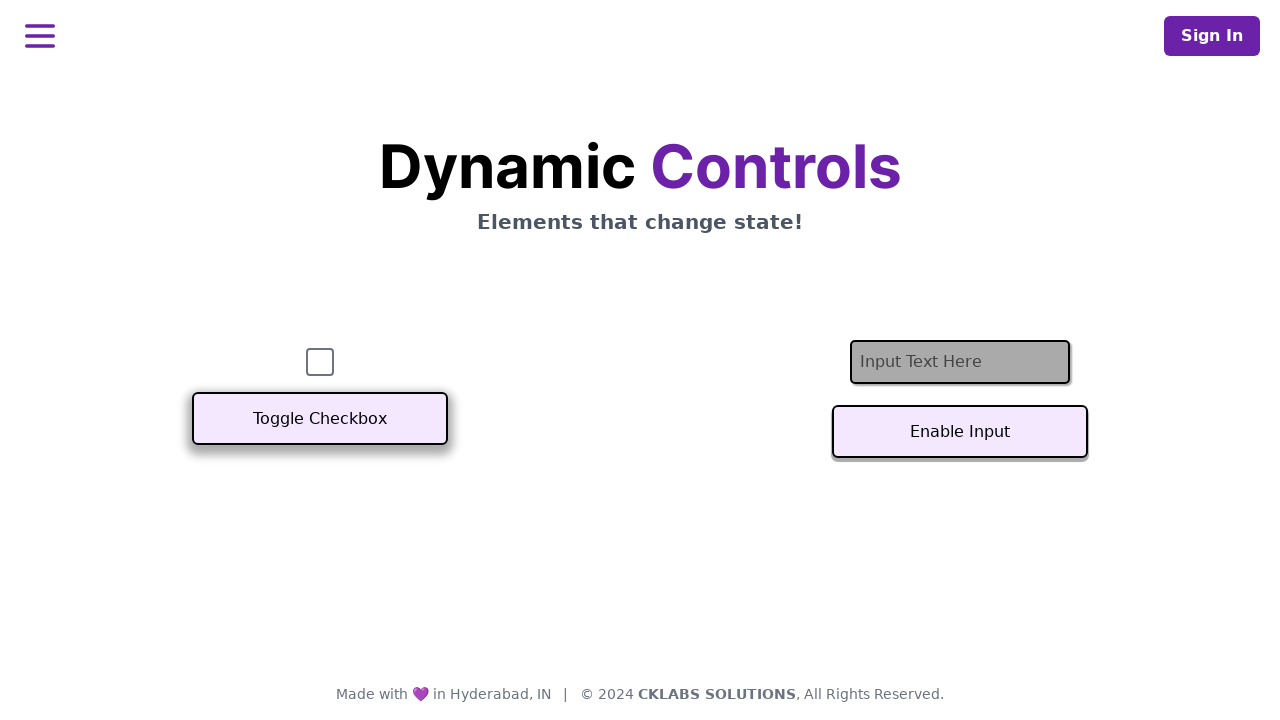

Selected the checkbox at (320, 362) on input[type='checkbox']
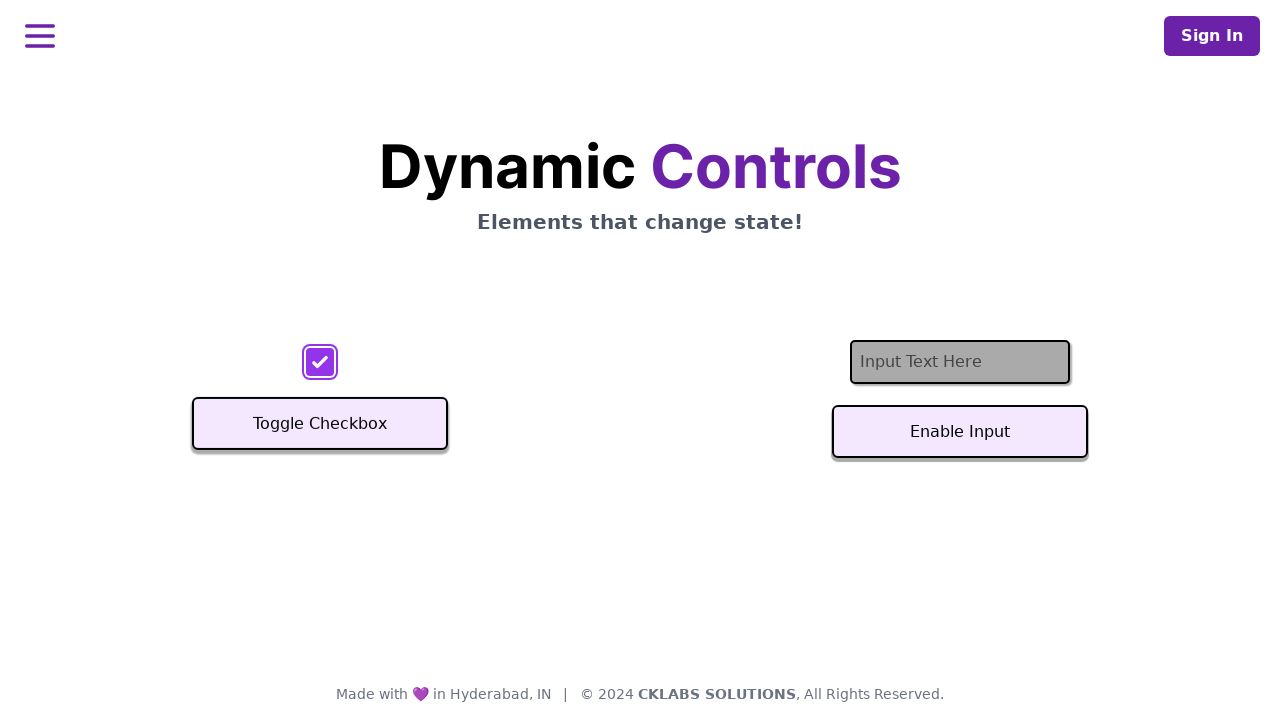

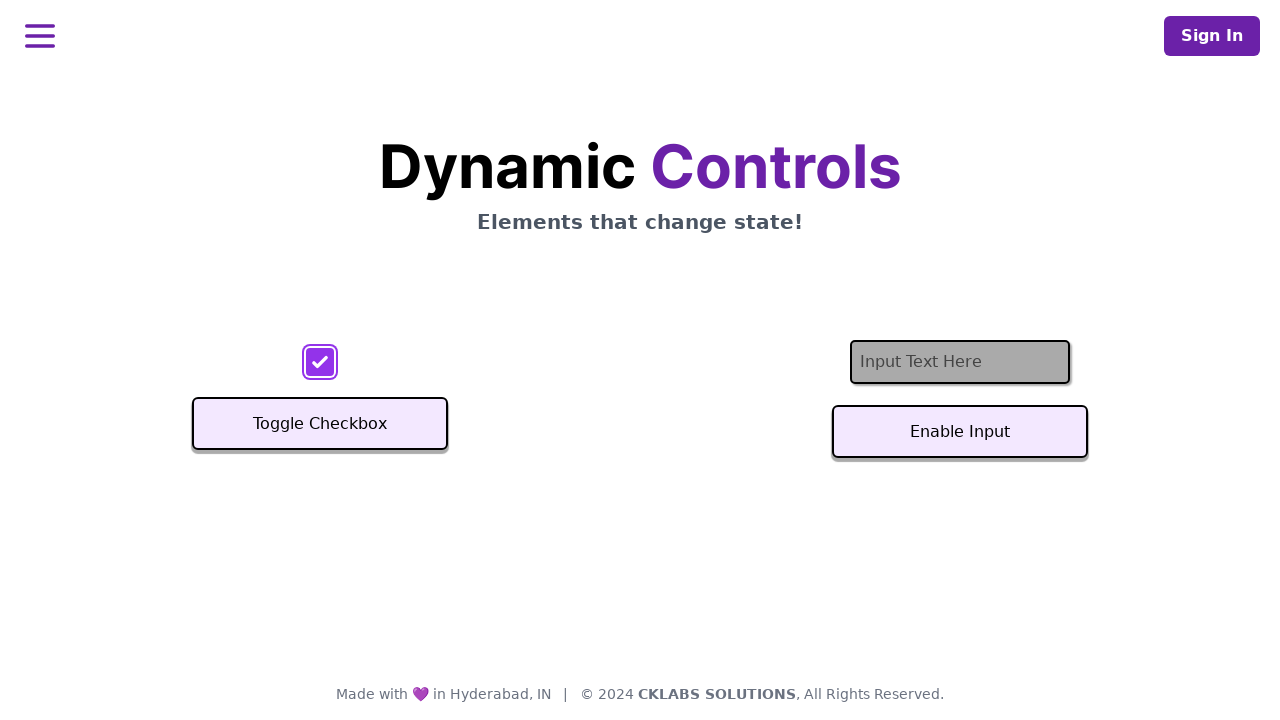